Tests radio button interactions including selecting options, checking if buttons can be unselected, verifying default selections, and ensuring age group selection

Starting URL: https://www.leafground.com/radio.xhtml

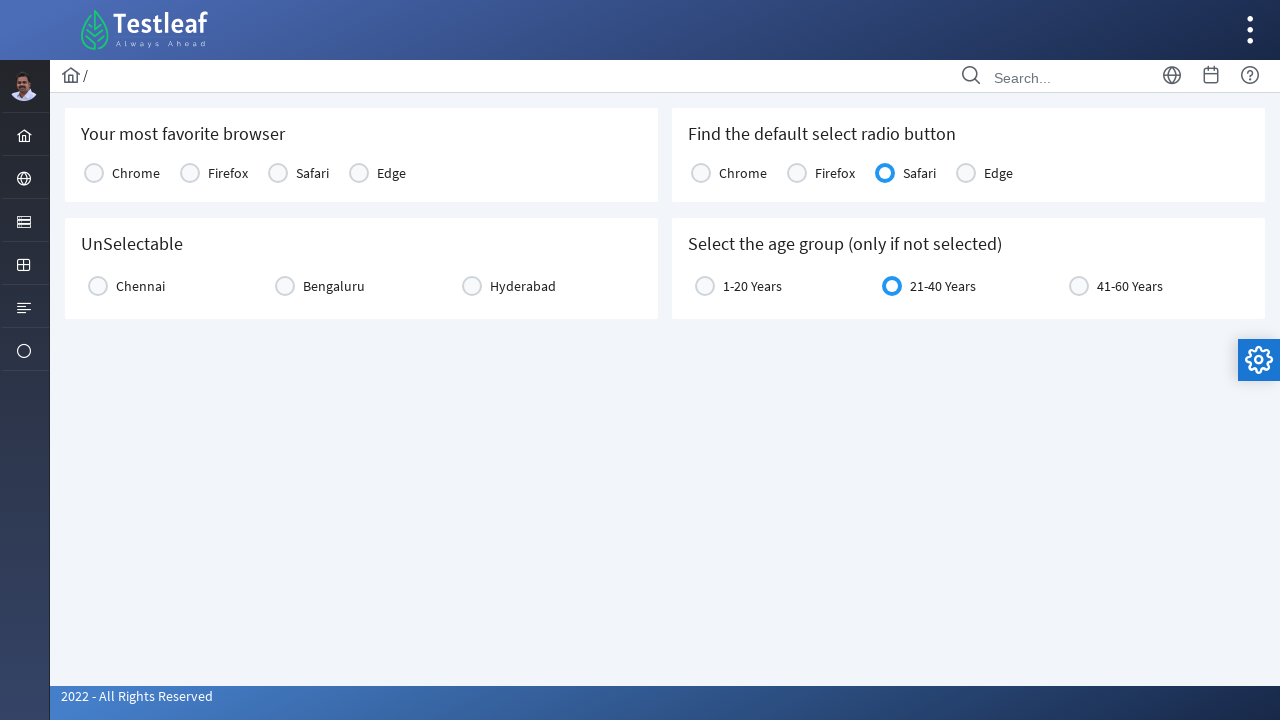

Clicked on Edge radio button at (392, 173) on xpath=//label[text()='Edge']
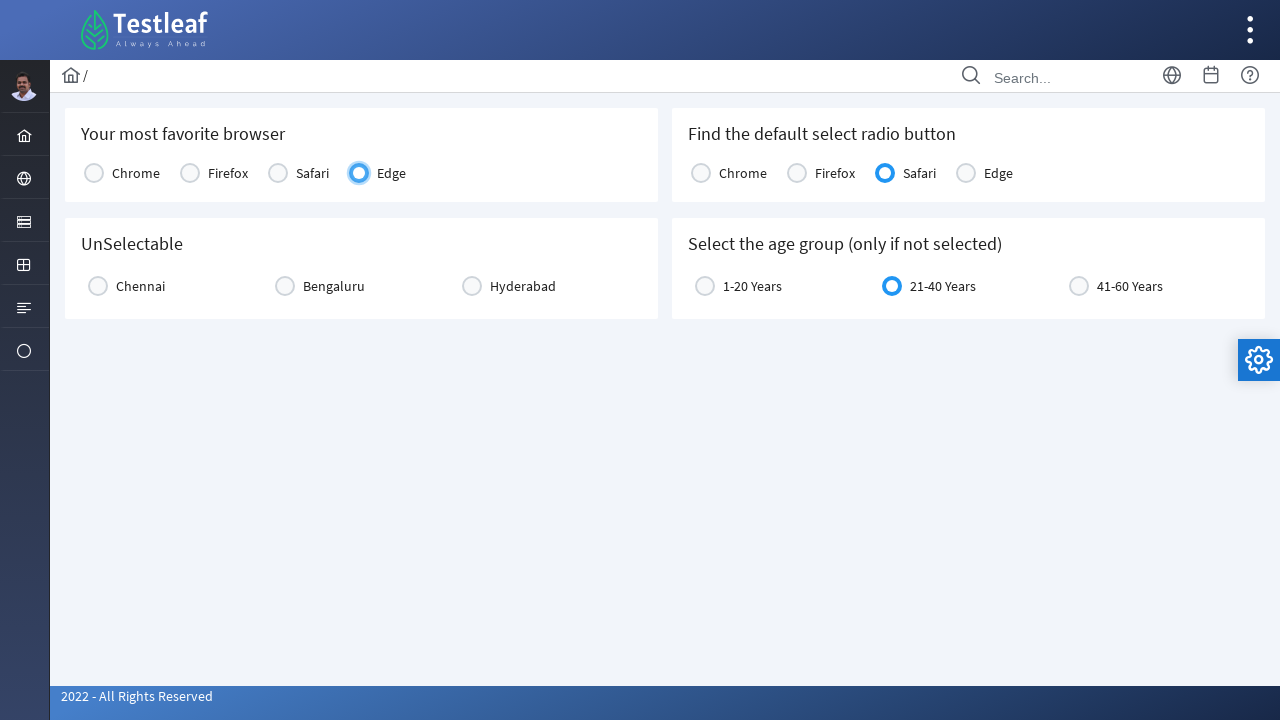

Clicked on Chennai radio button (first click) at (140, 286) on xpath=//label[text()='Chennai']
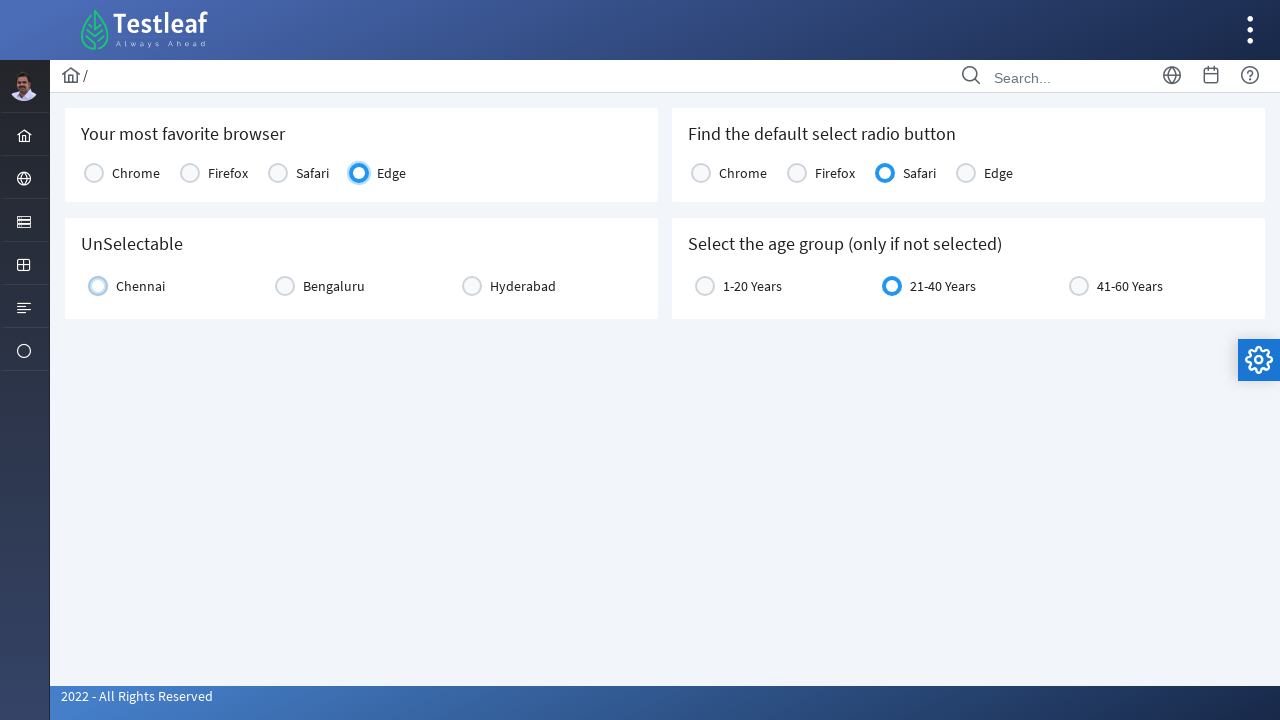

Clicked on Chennai radio button (second click to test toggle) at (140, 286) on xpath=//label[text()='Chennai']
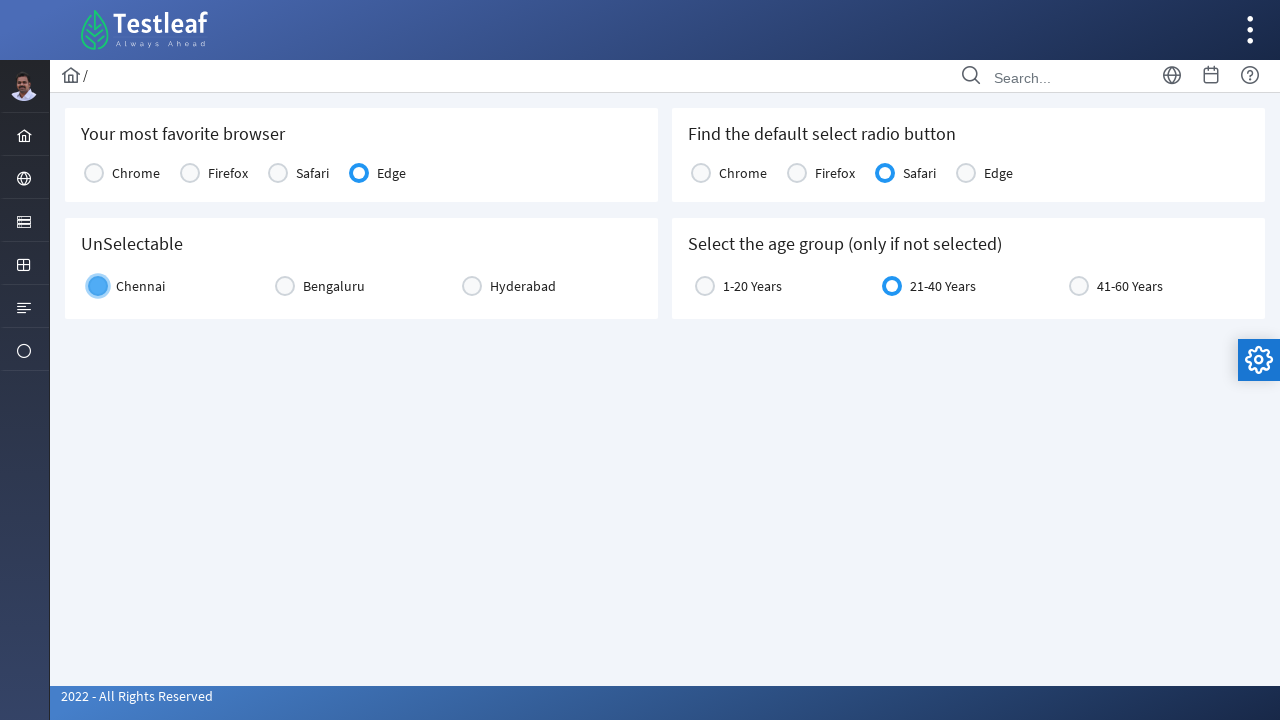

Located Chennai radio button element
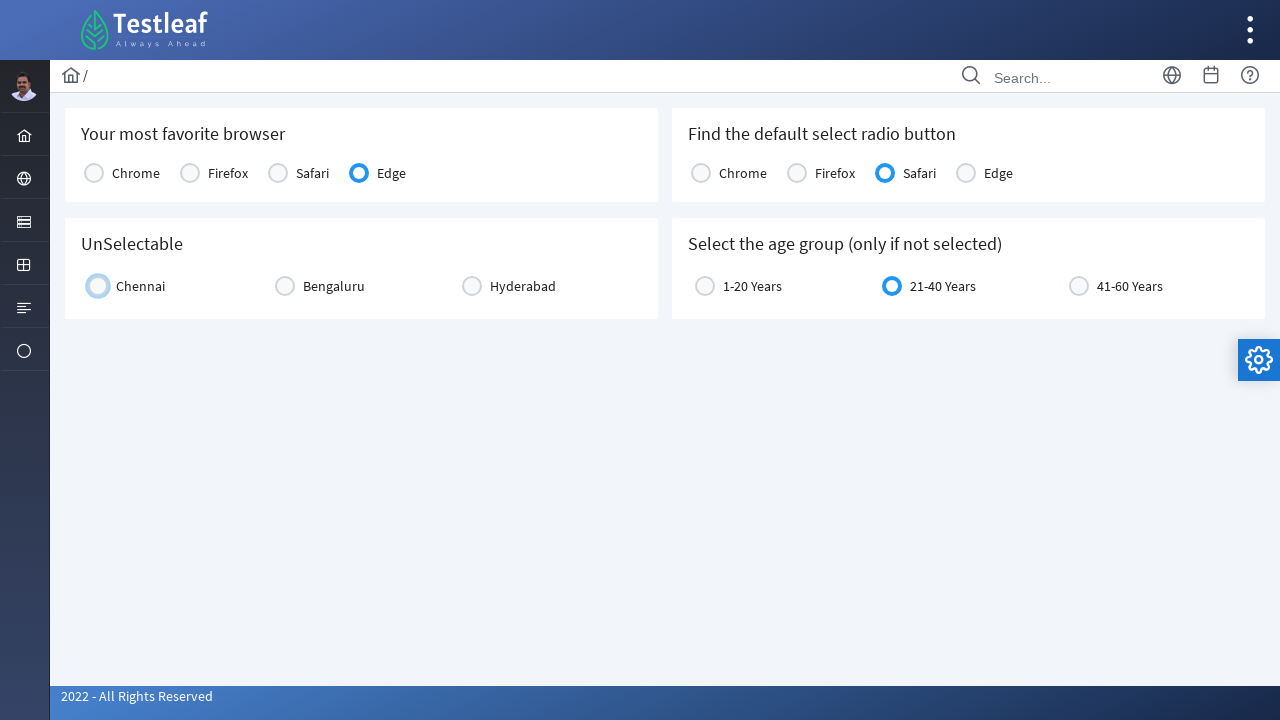

Verified Chennai radio button selection status
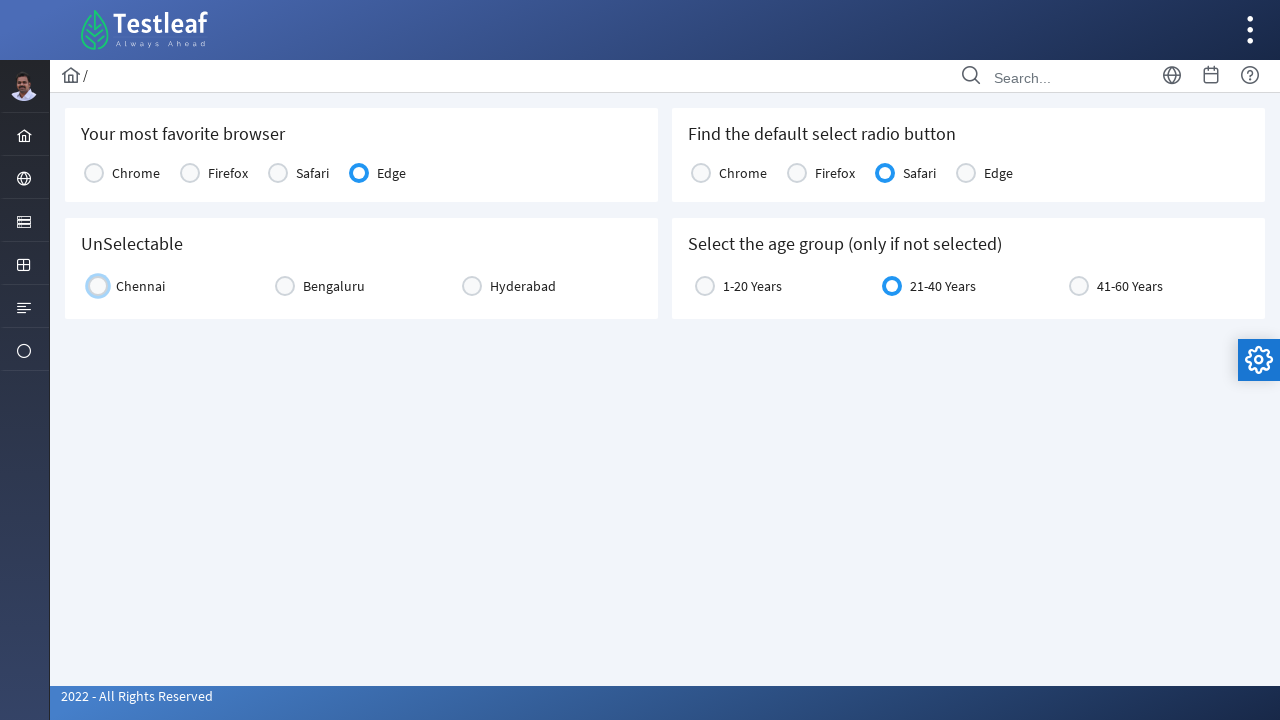

Located Chrome radio button element
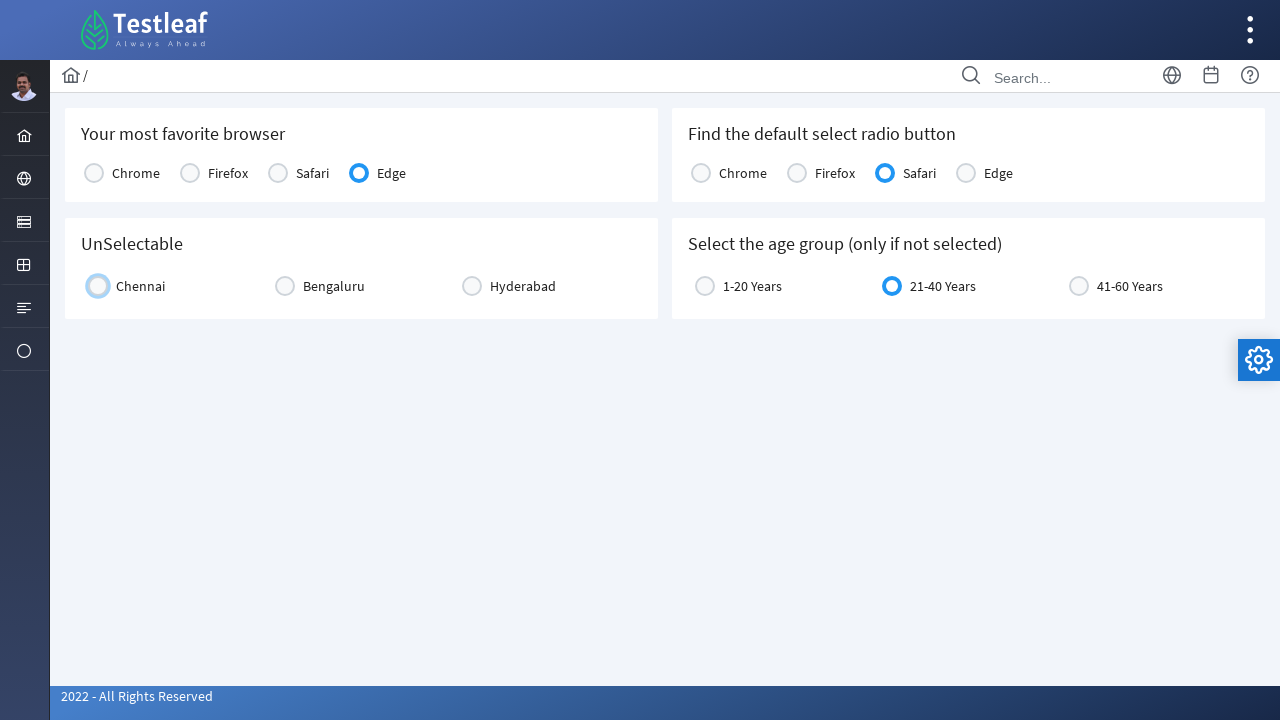

Checked if Chrome is the default selected browser
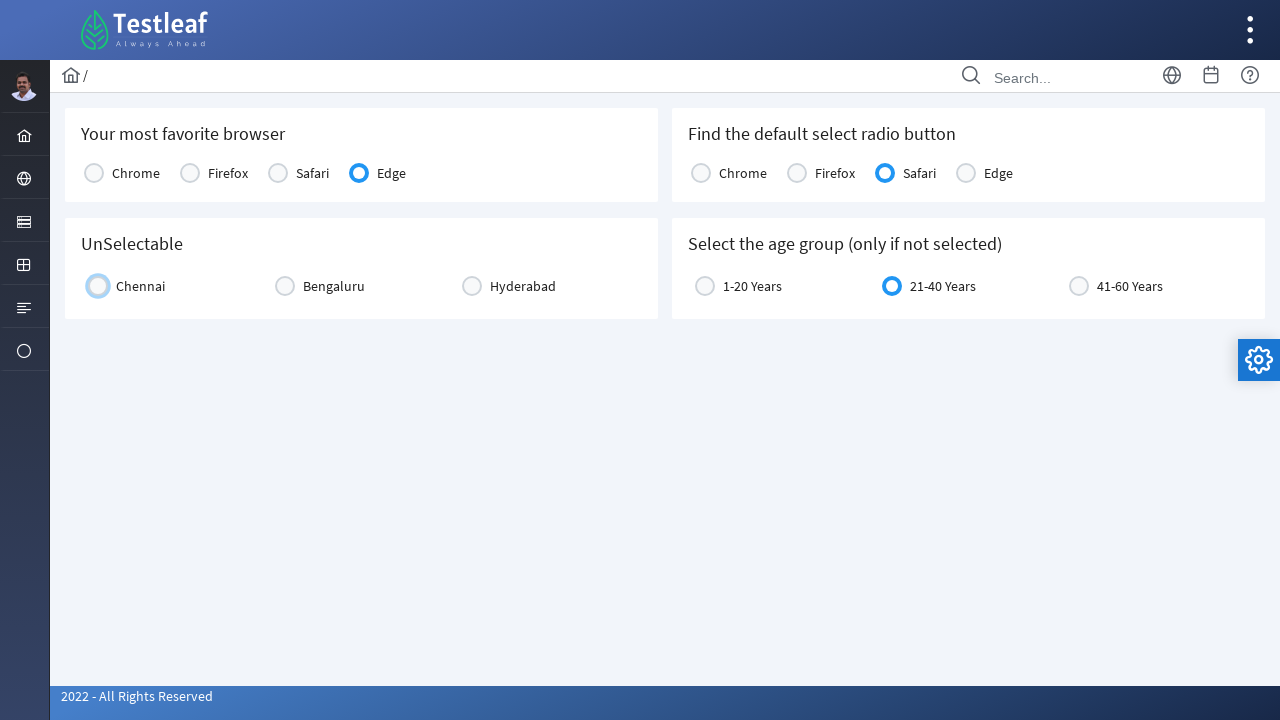

Located Firefox radio button element
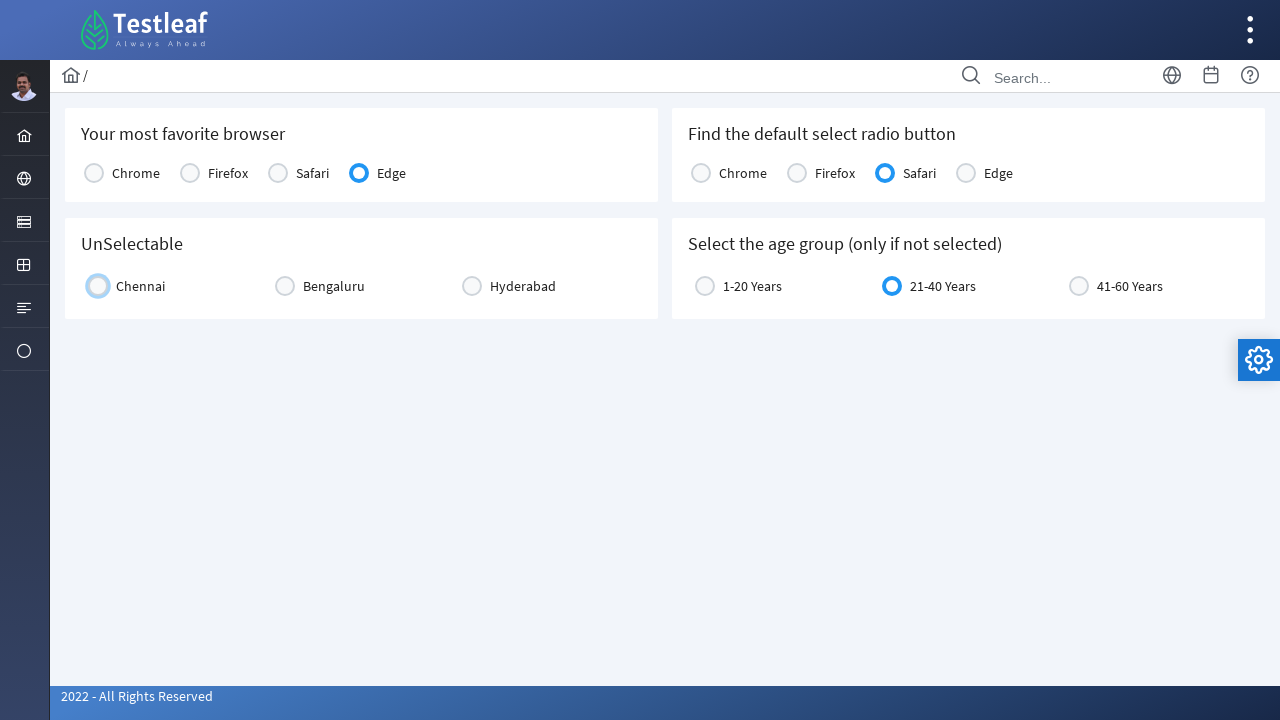

Checked if Firefox is the default selected browser
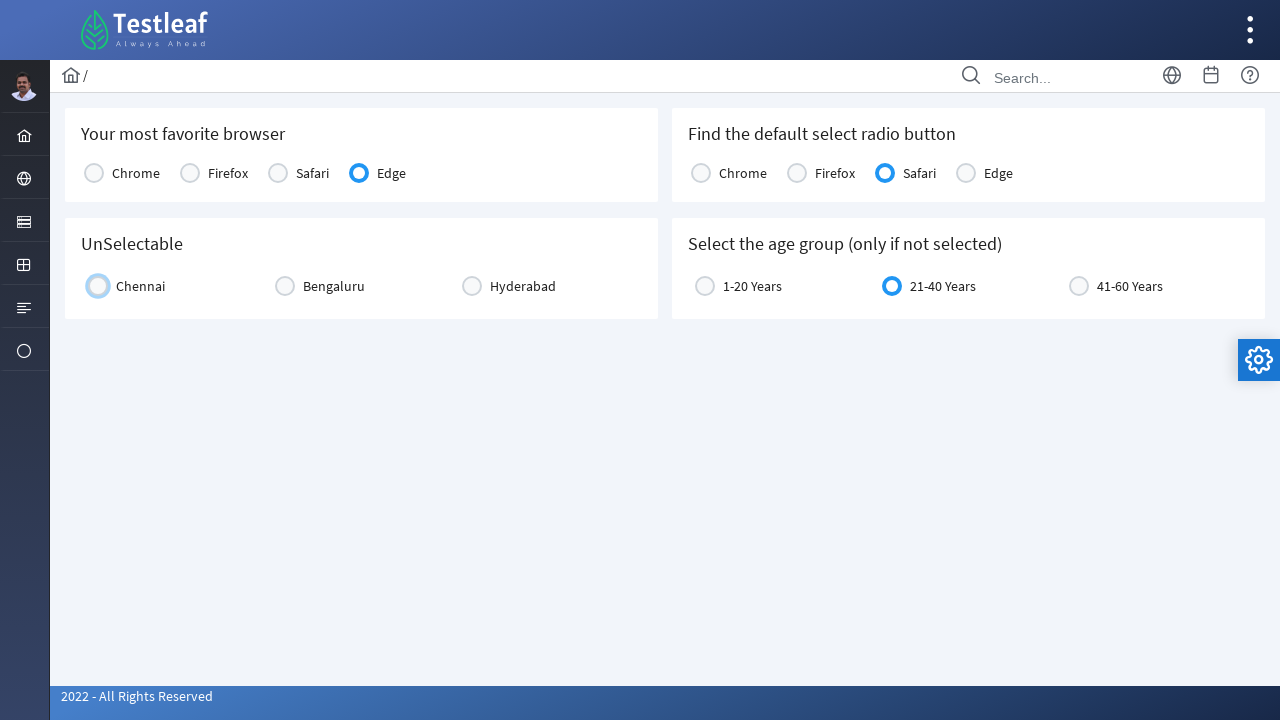

Located Safari radio button element
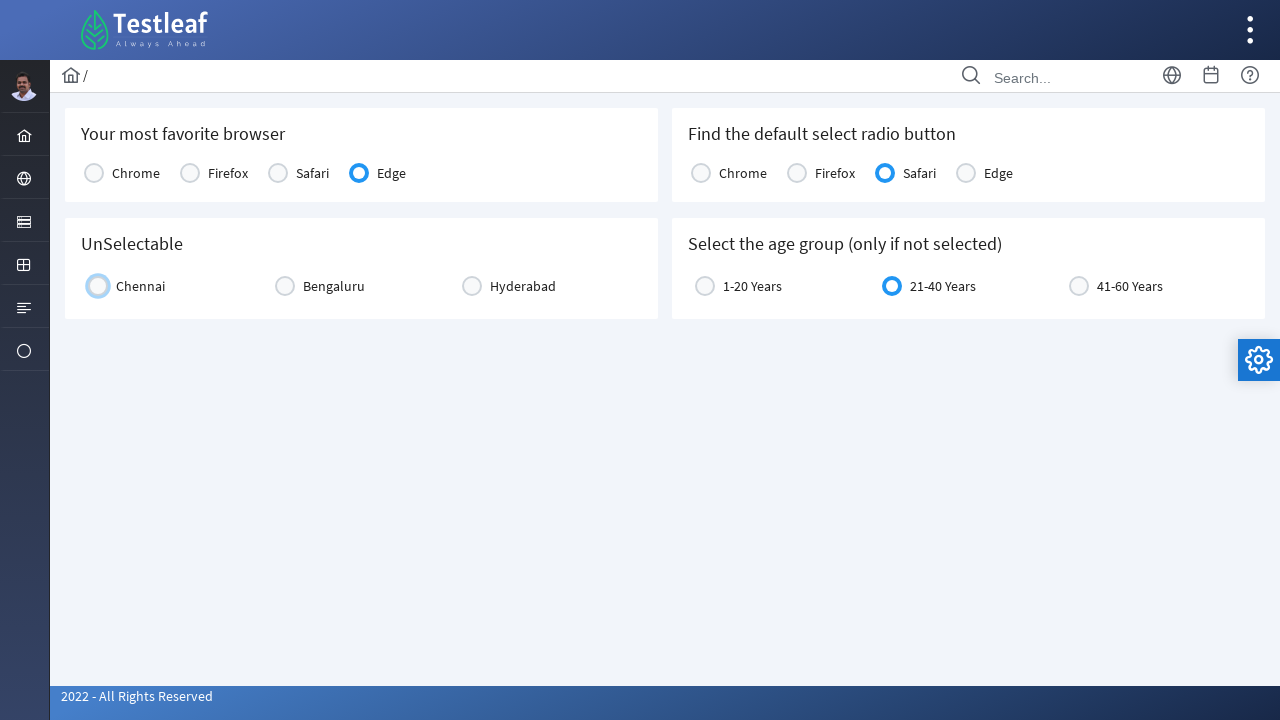

Checked if Safari is the default selected browser
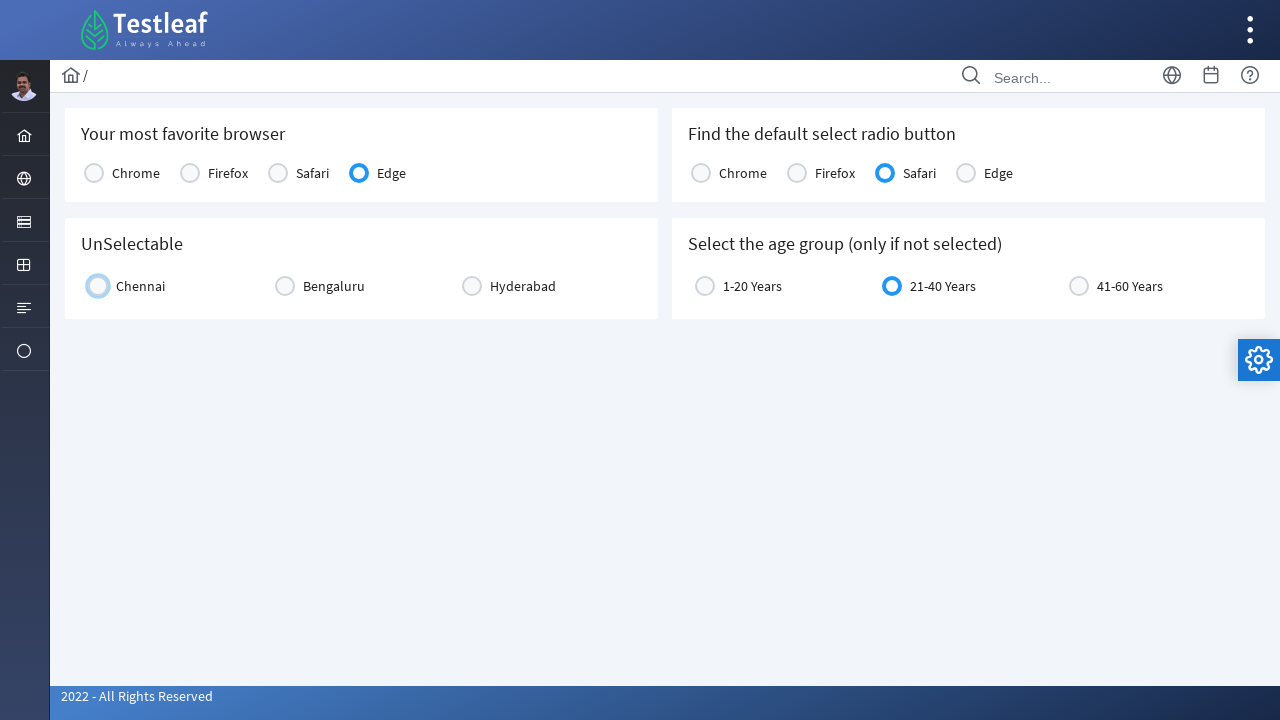

Located Edge radio button element
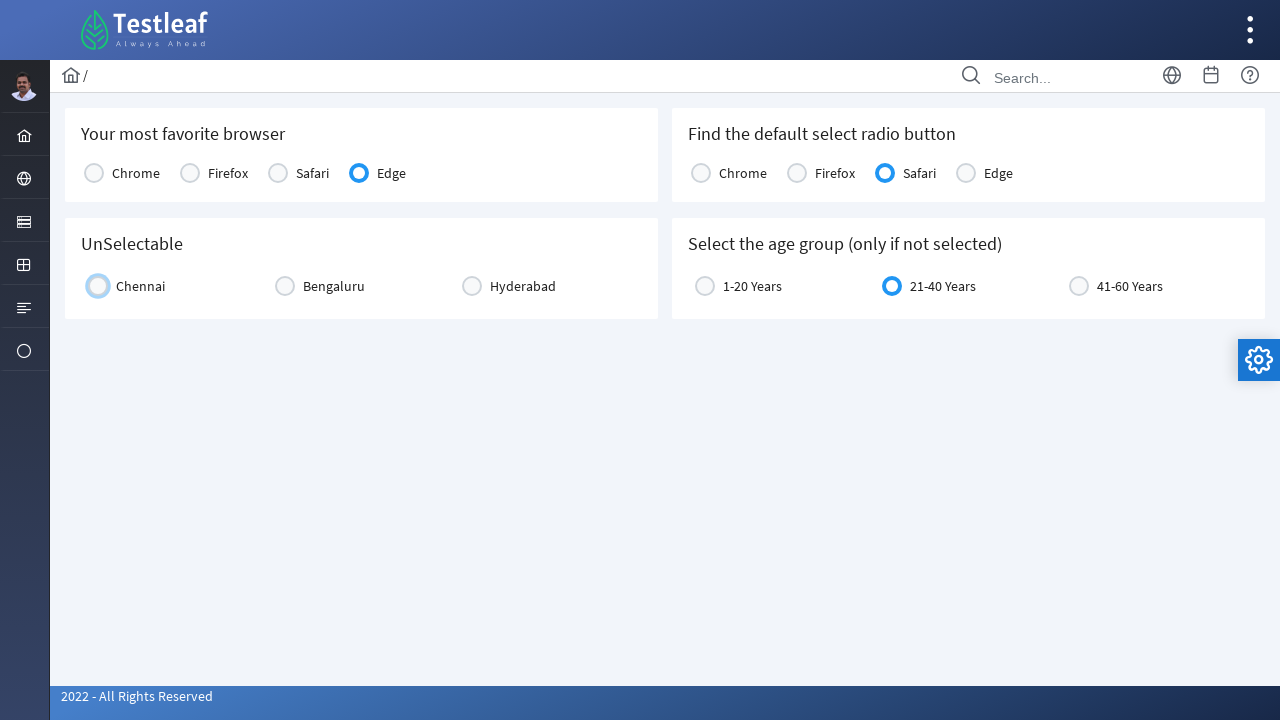

Checked if Edge is the default selected browser
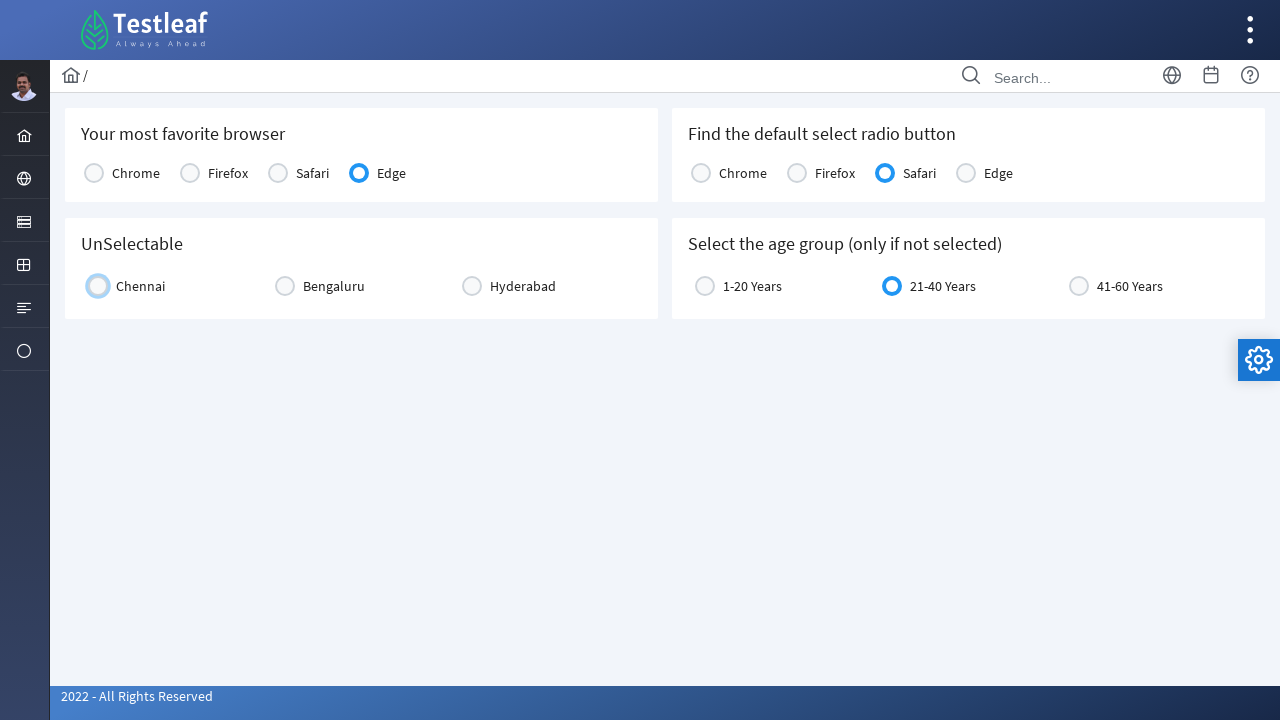

Located age group 21-40 radio button element
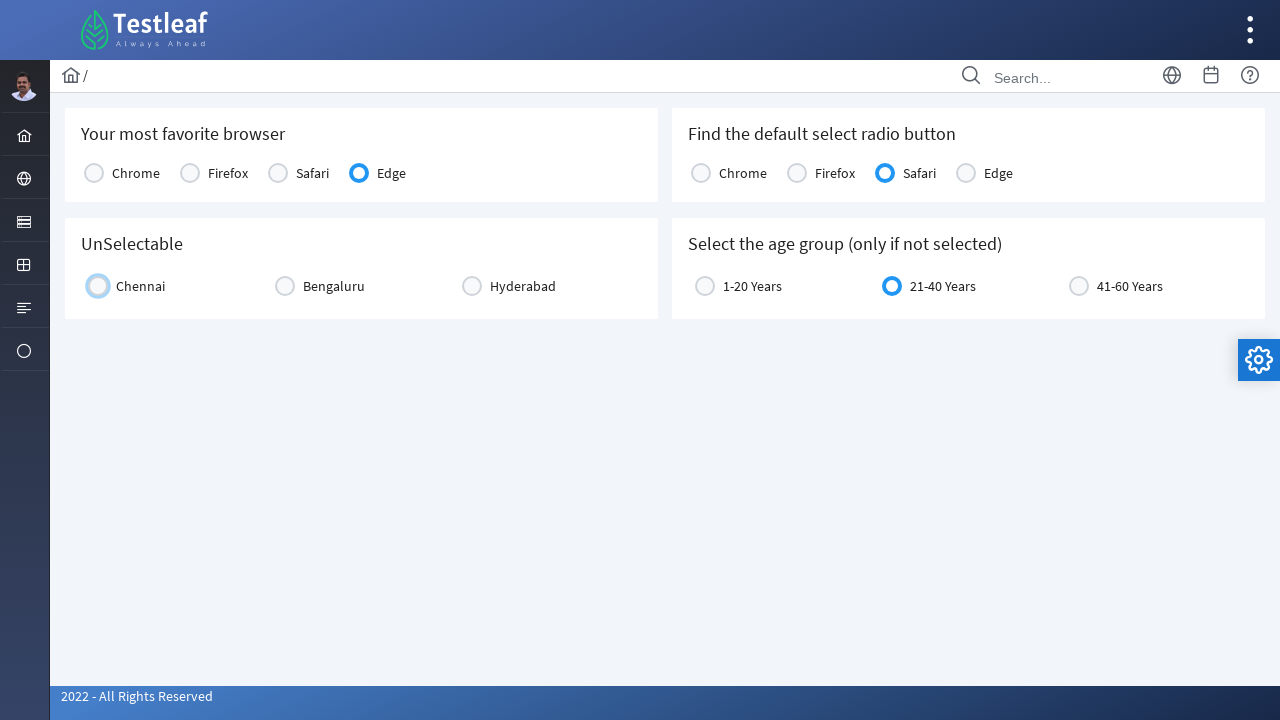

Verified that 21-40 Years age group is already selected
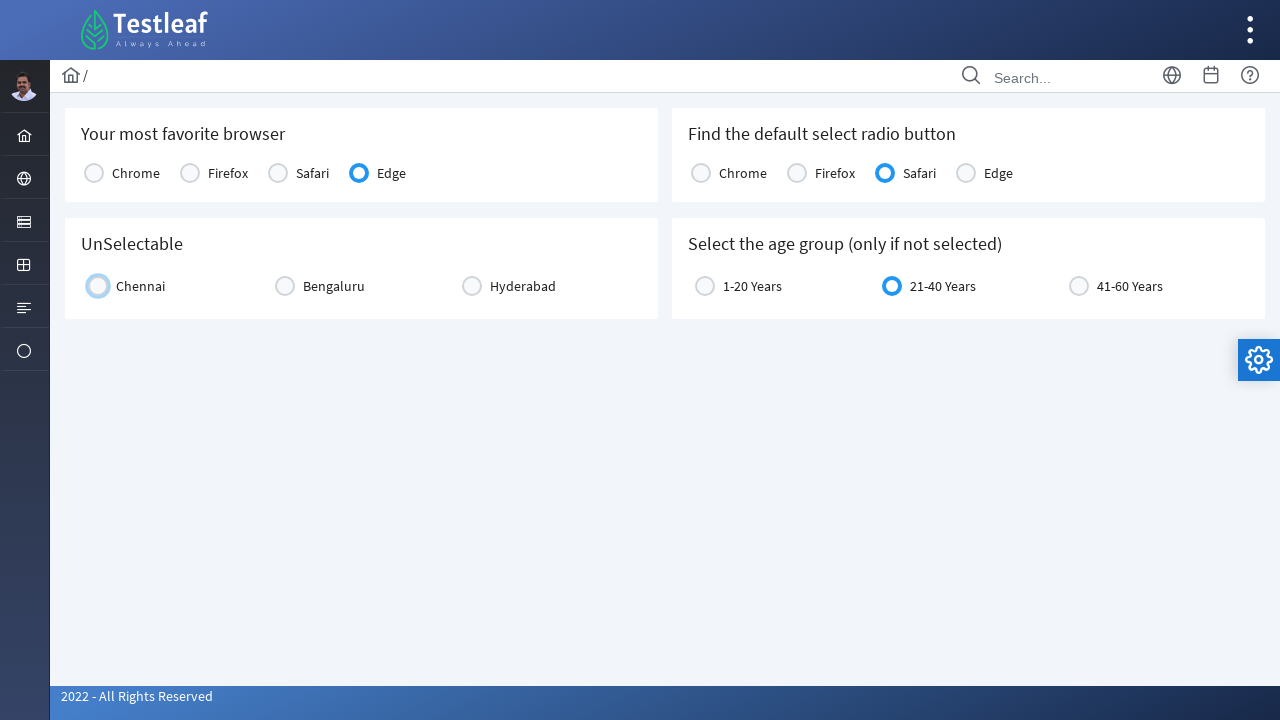

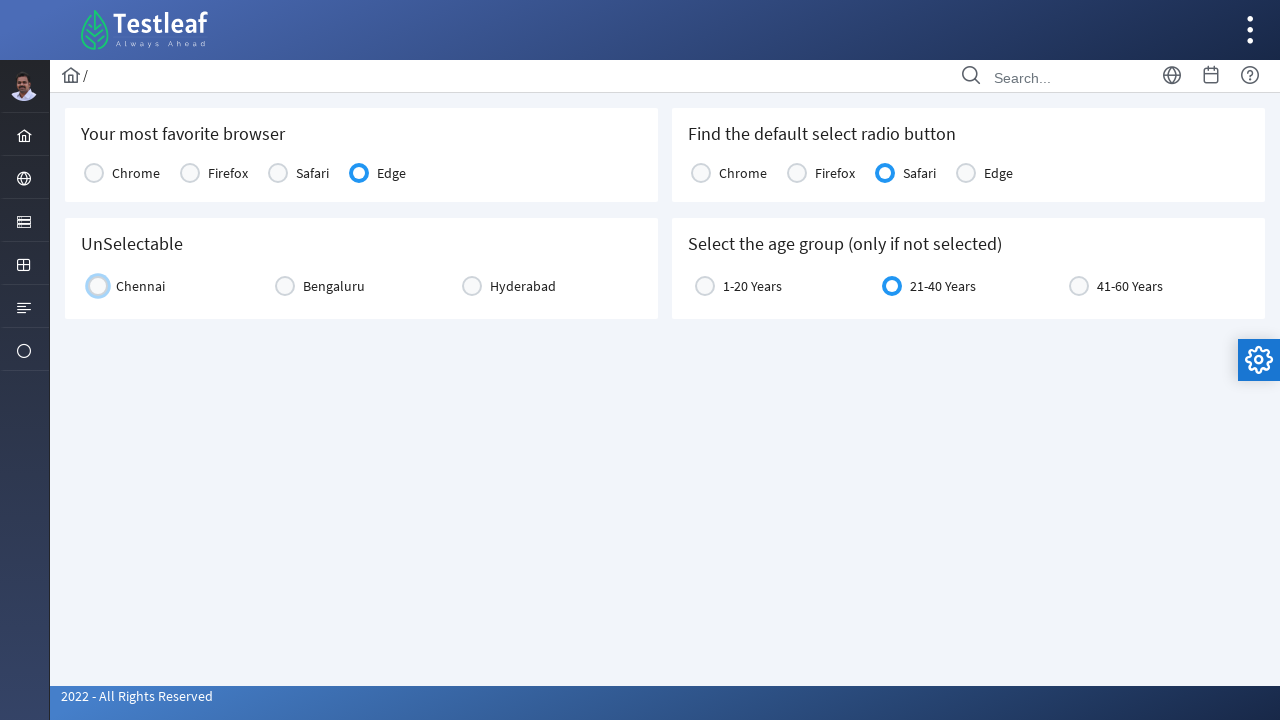